Tests that edits are cancelled when pressing Escape key

Starting URL: https://demo.playwright.dev/todomvc

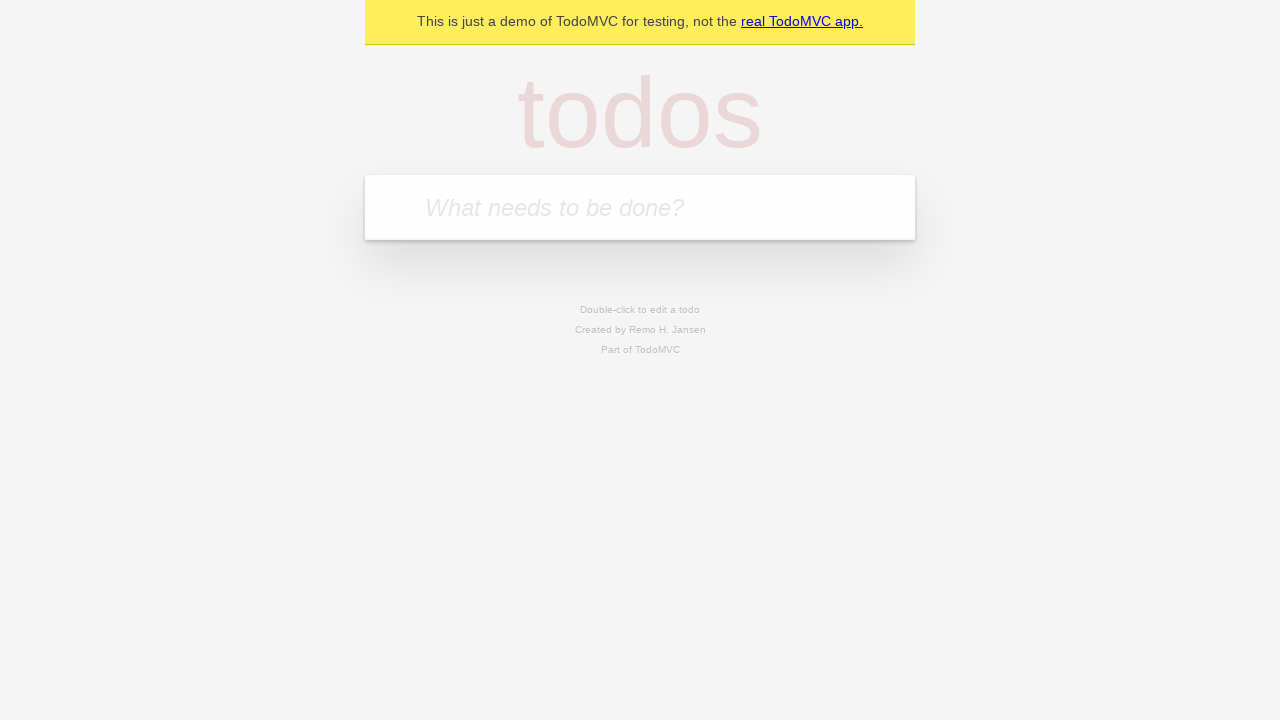

Filled first todo input with 'buy some cheese' on internal:attr=[placeholder="What needs to be done?"i]
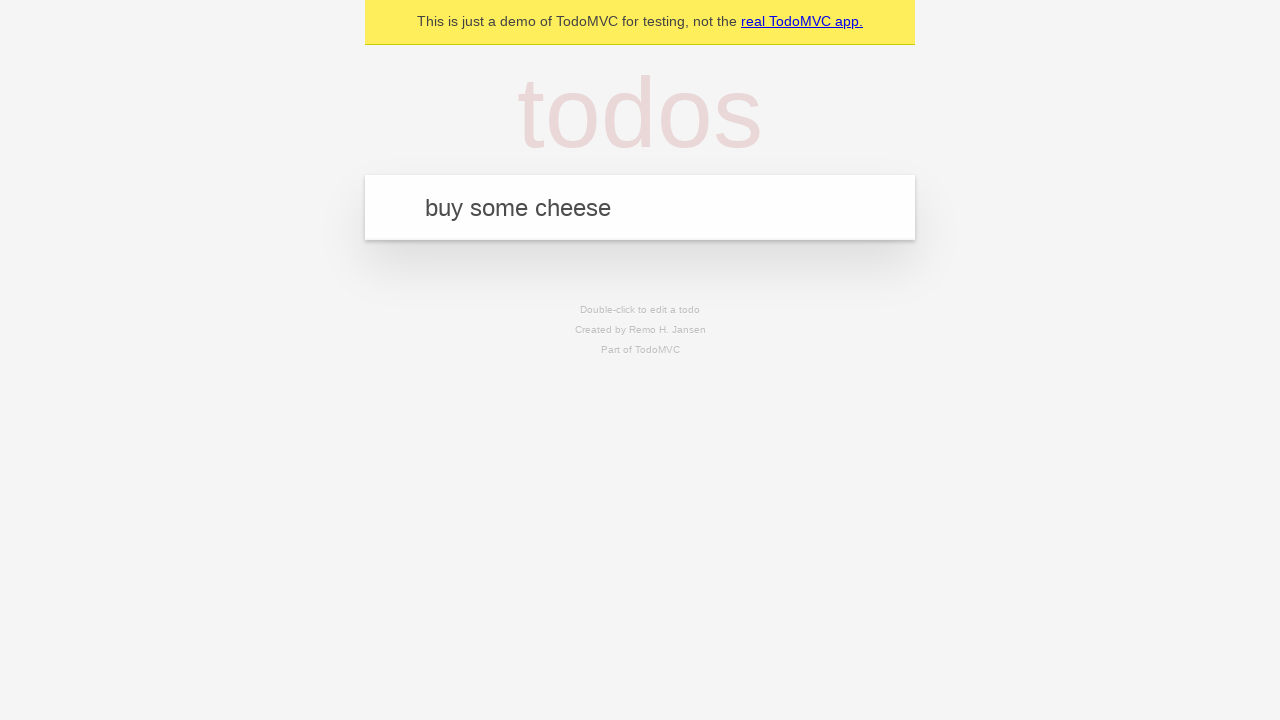

Pressed Enter to create first todo on internal:attr=[placeholder="What needs to be done?"i]
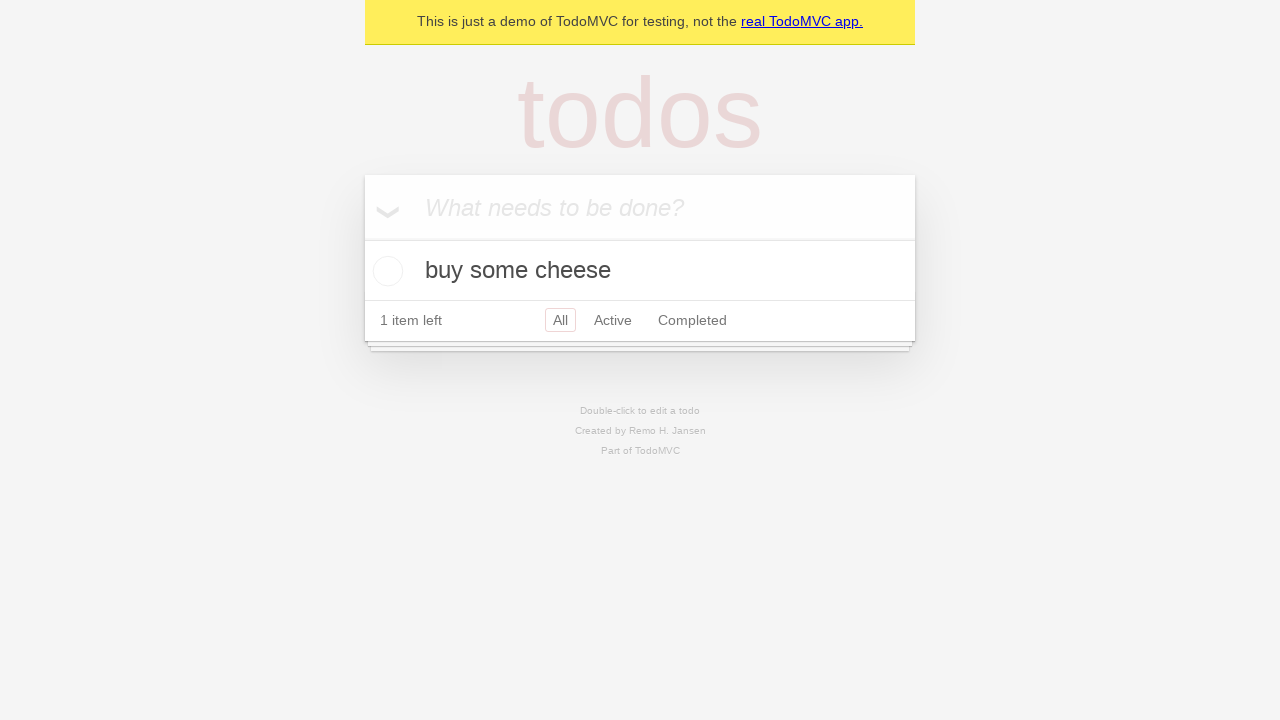

Filled second todo input with 'feed the cat' on internal:attr=[placeholder="What needs to be done?"i]
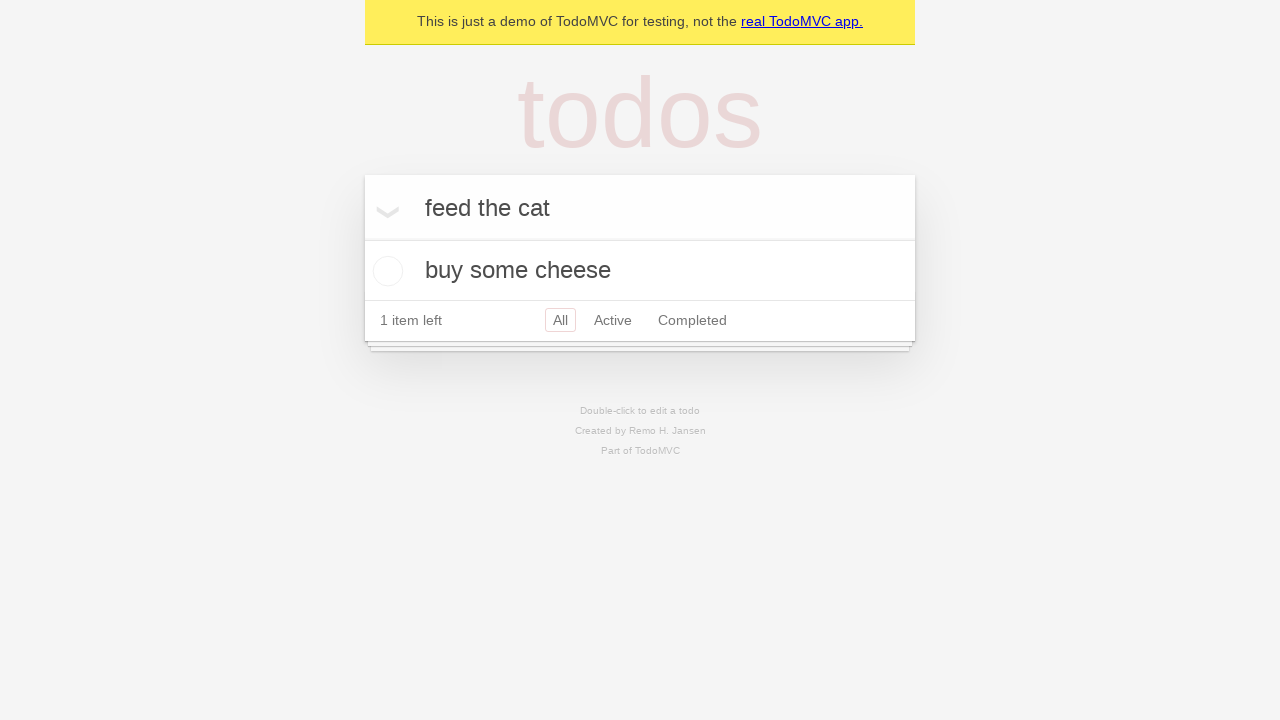

Pressed Enter to create second todo on internal:attr=[placeholder="What needs to be done?"i]
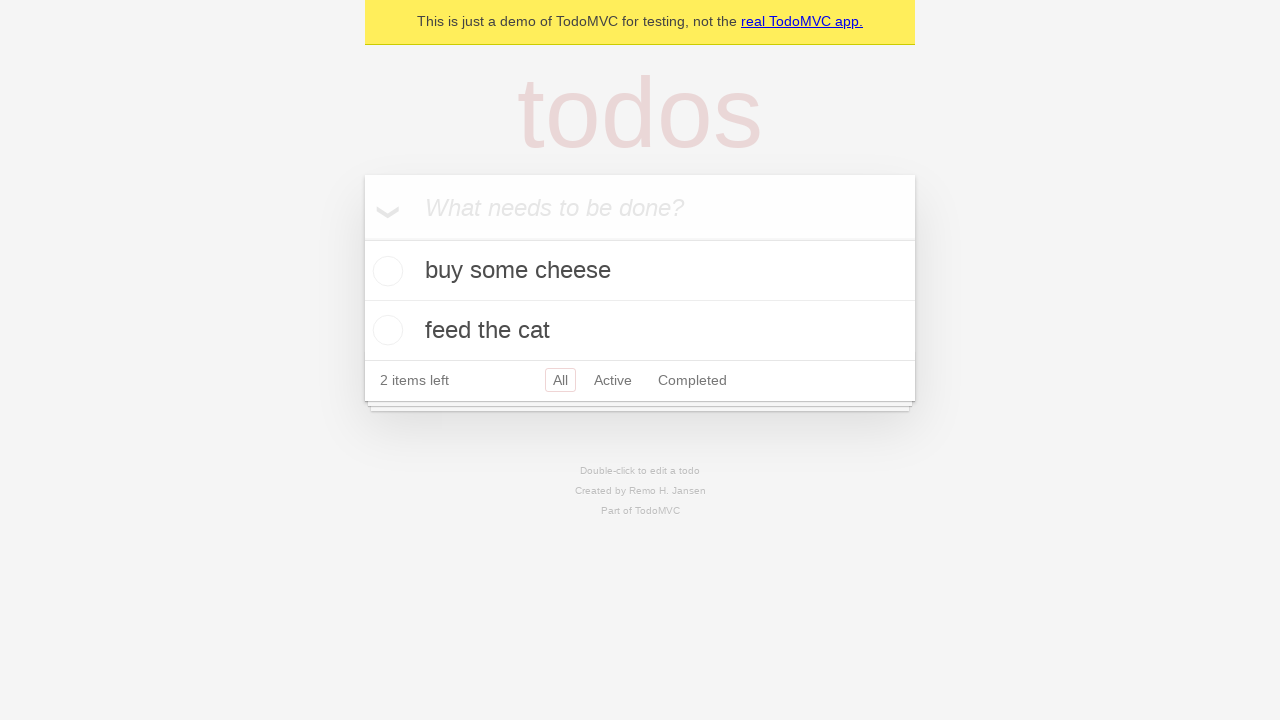

Filled third todo input with 'book a doctors appointment' on internal:attr=[placeholder="What needs to be done?"i]
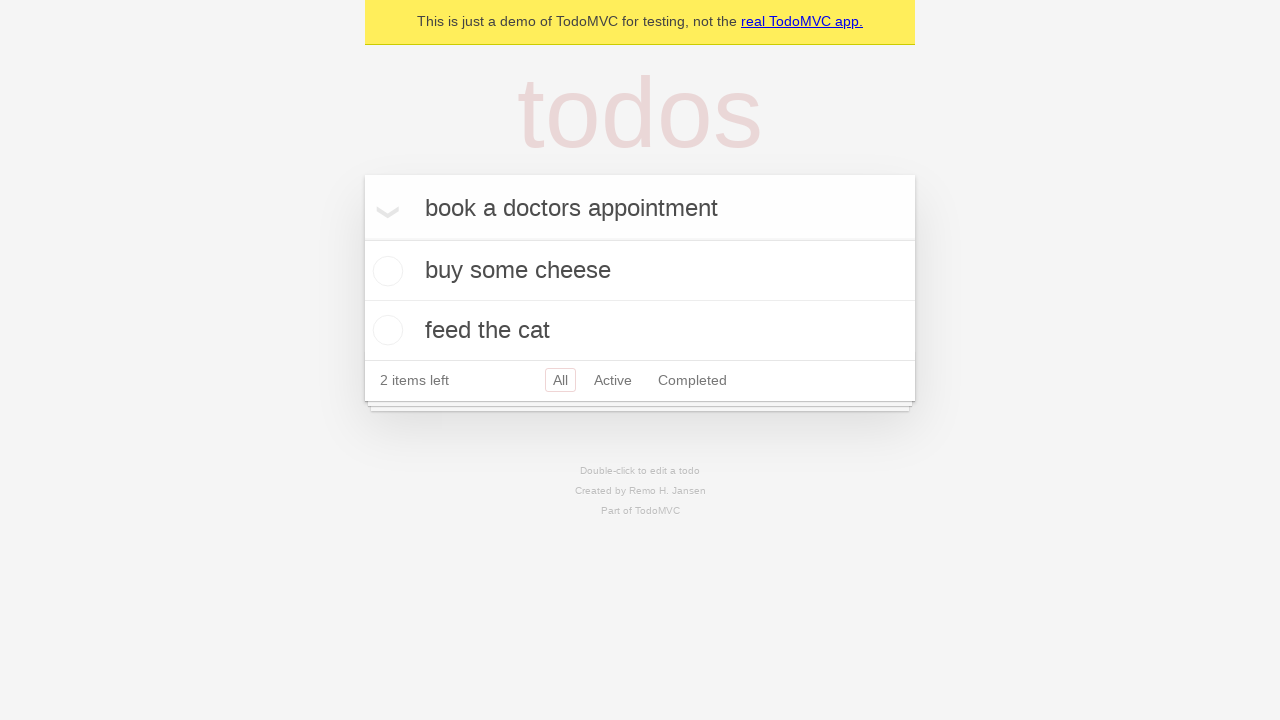

Pressed Enter to create third todo on internal:attr=[placeholder="What needs to be done?"i]
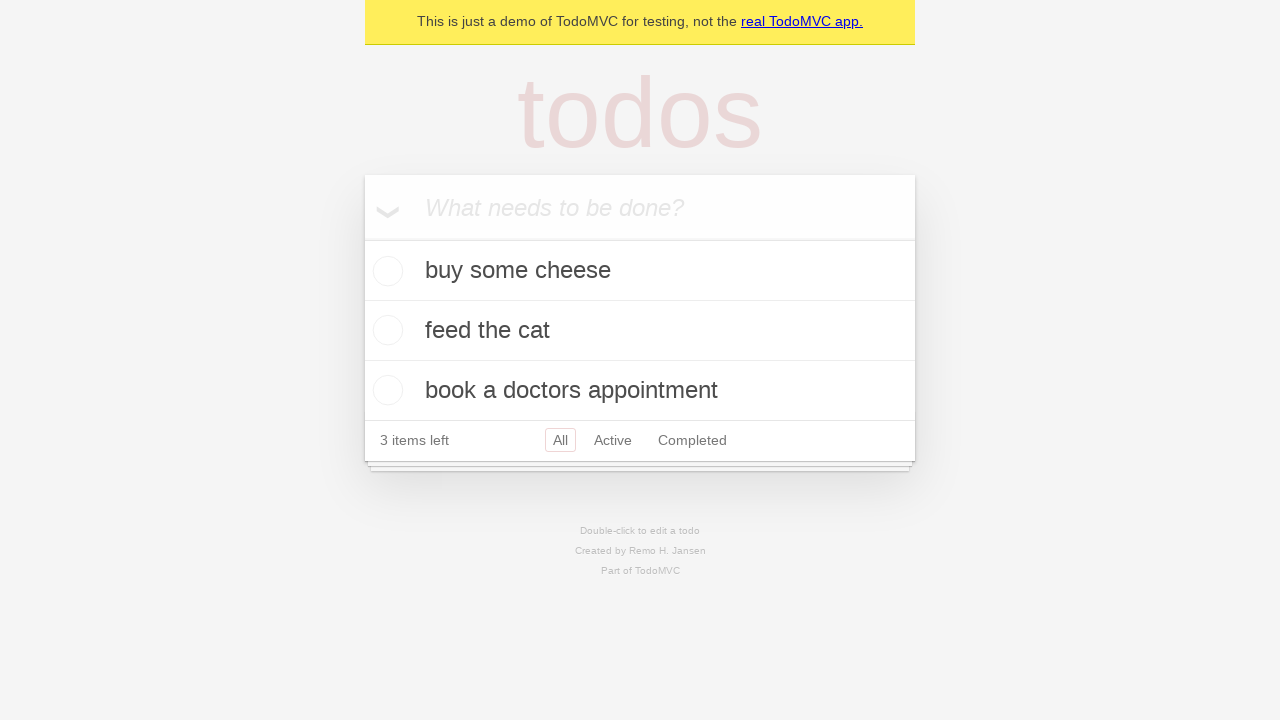

Double-clicked second todo to enter edit mode at (640, 331) on internal:testid=[data-testid="todo-item"s] >> nth=1
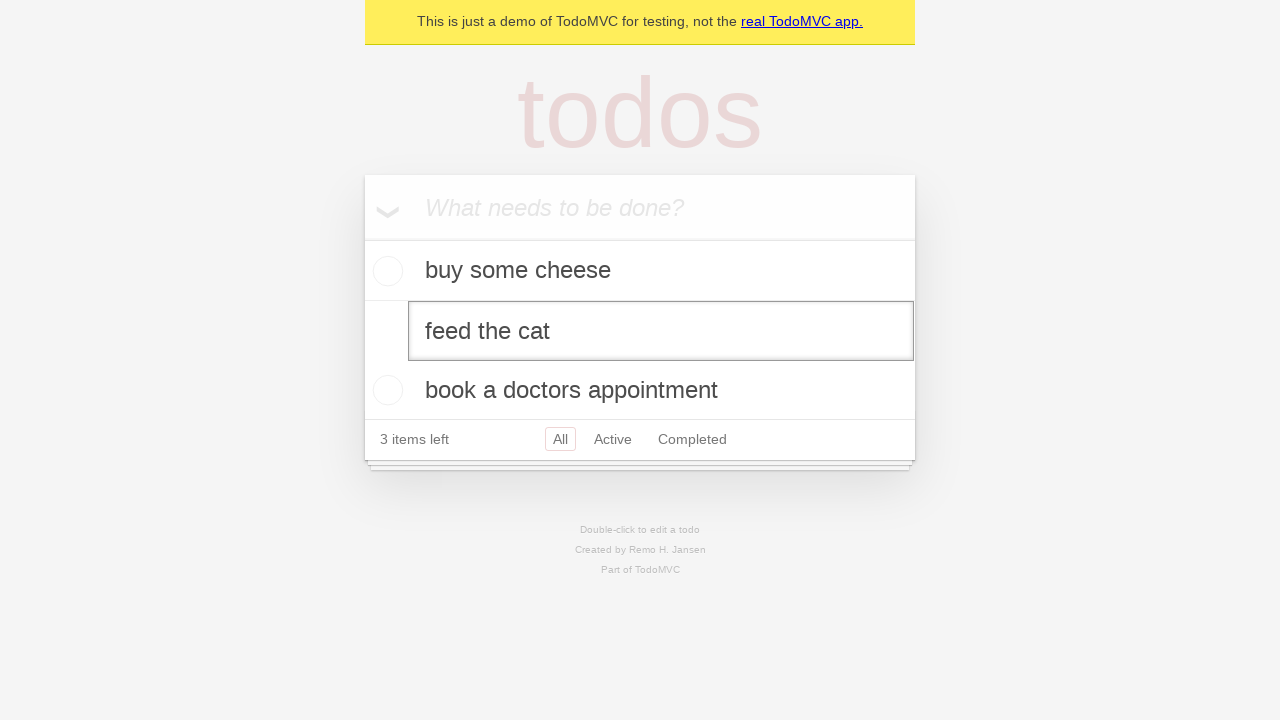

Filled edit field with 'buy some sausages' on internal:testid=[data-testid="todo-item"s] >> nth=1 >> internal:role=textbox[nam
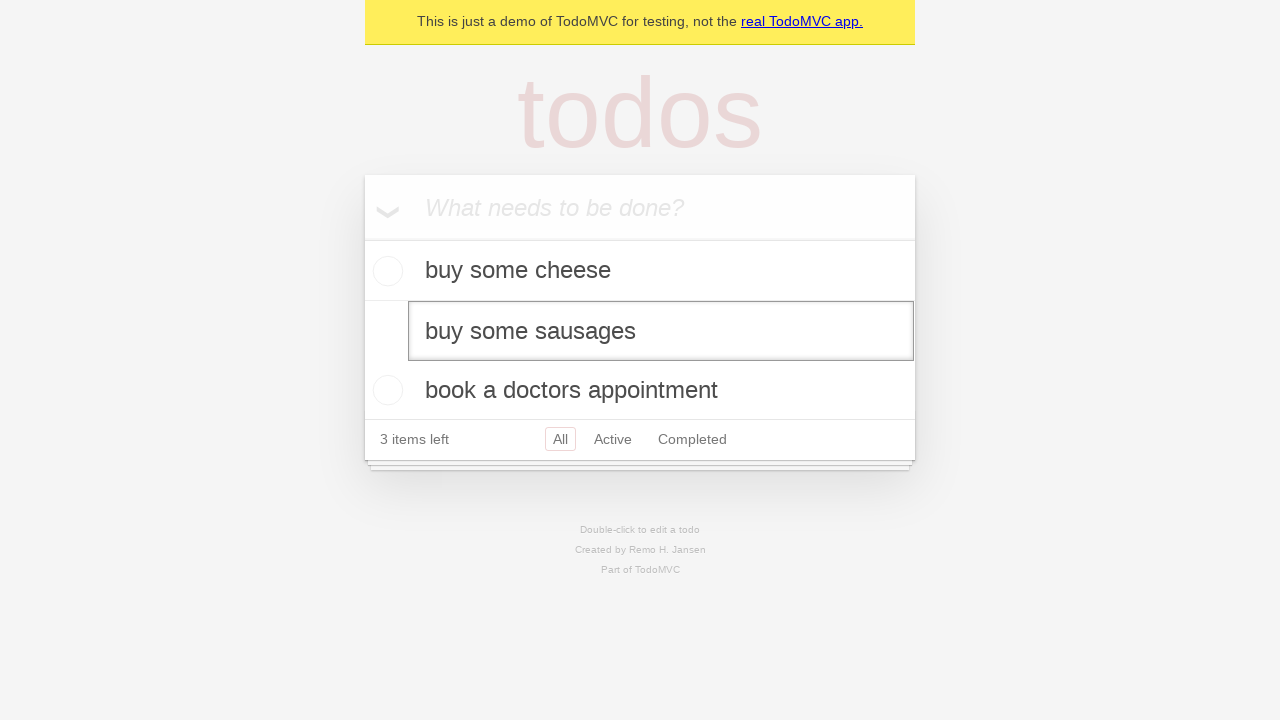

Pressed Escape to cancel the edit on internal:testid=[data-testid="todo-item"s] >> nth=1 >> internal:role=textbox[nam
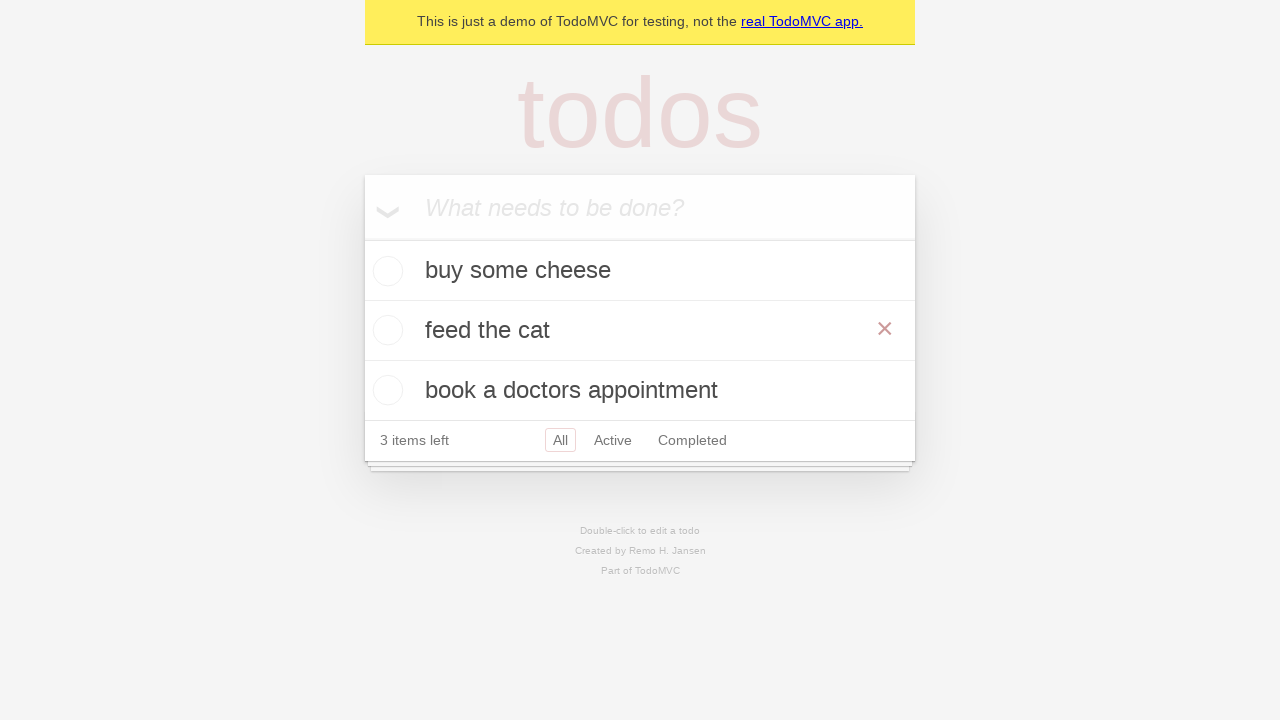

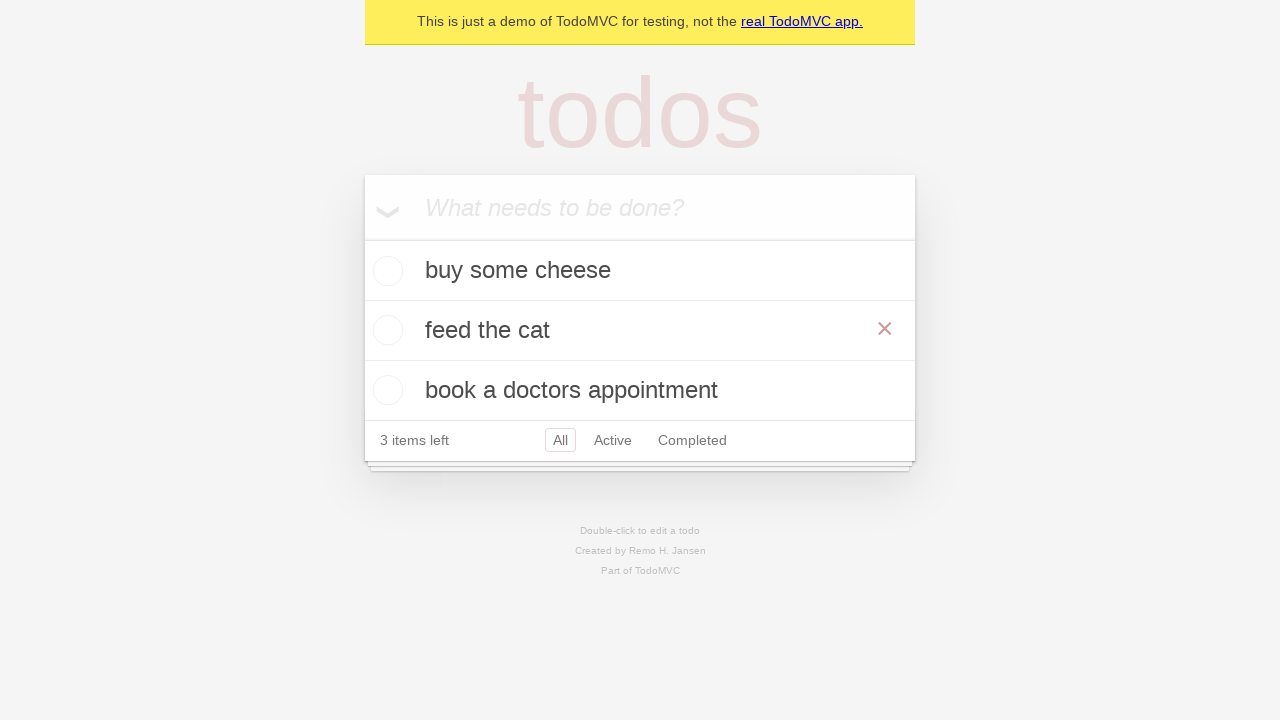